Tests dynamic content loading by clicking a button and waiting for a paragraph element to appear

Starting URL: https://testeroprogramowania.github.io/selenium/wait2.html

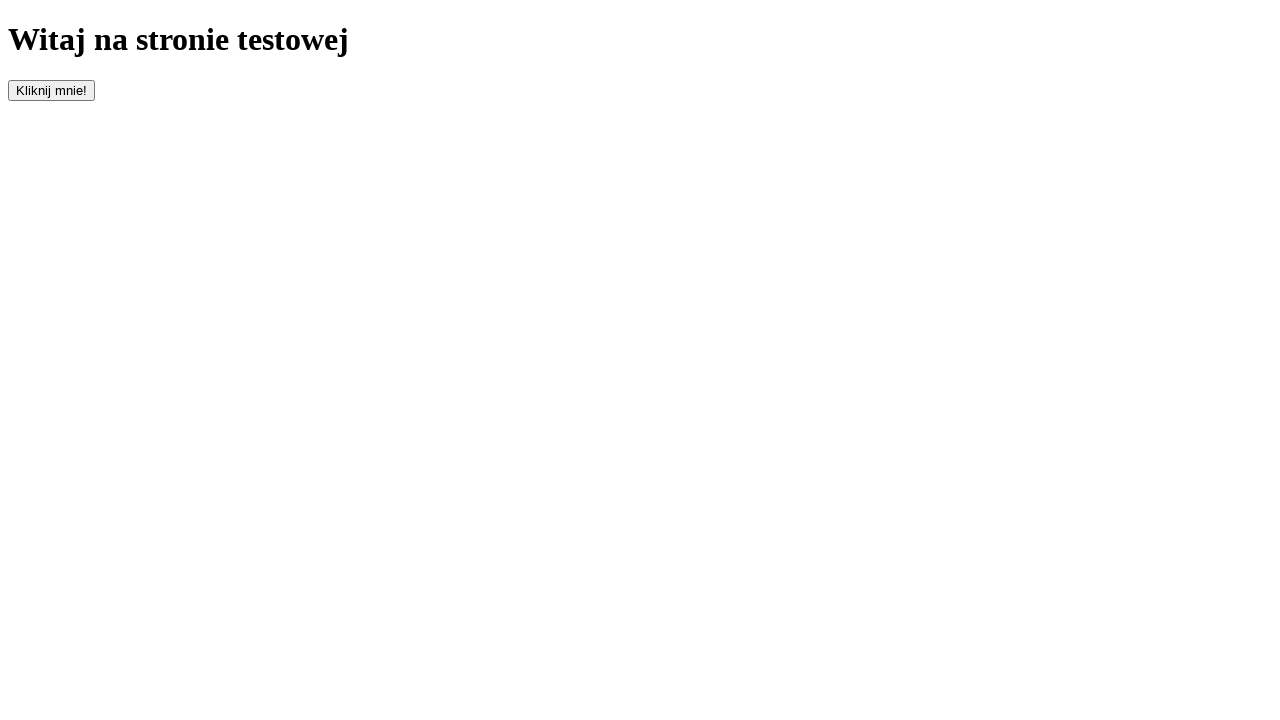

Navigated to wait2.html test page
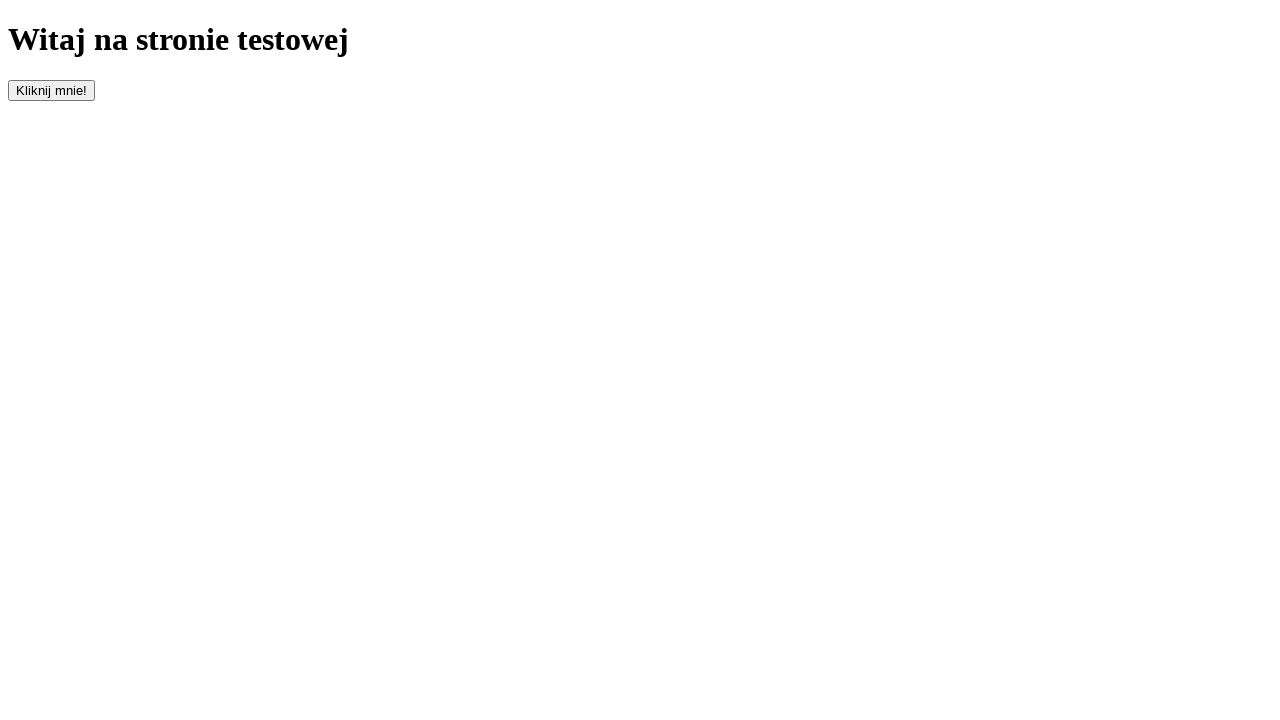

Clicked the #clickOnMe button to trigger dynamic content at (52, 90) on #clickOnMe
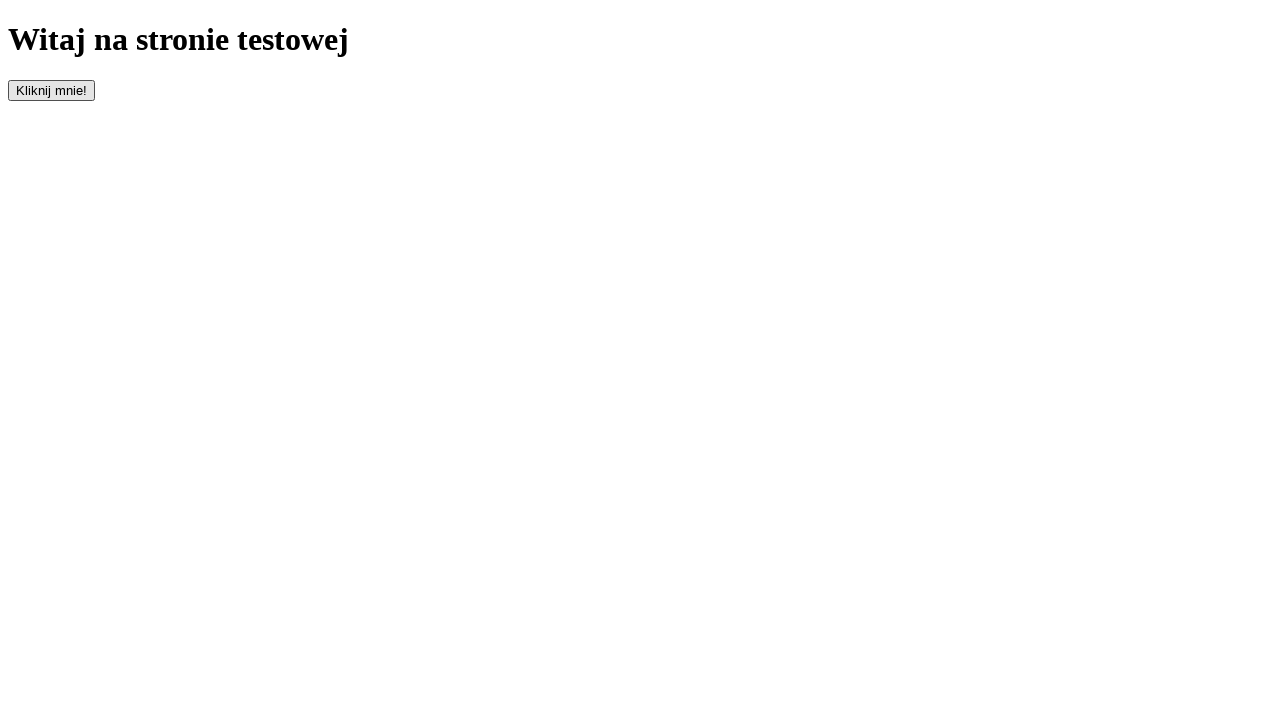

Paragraph element appeared and became visible
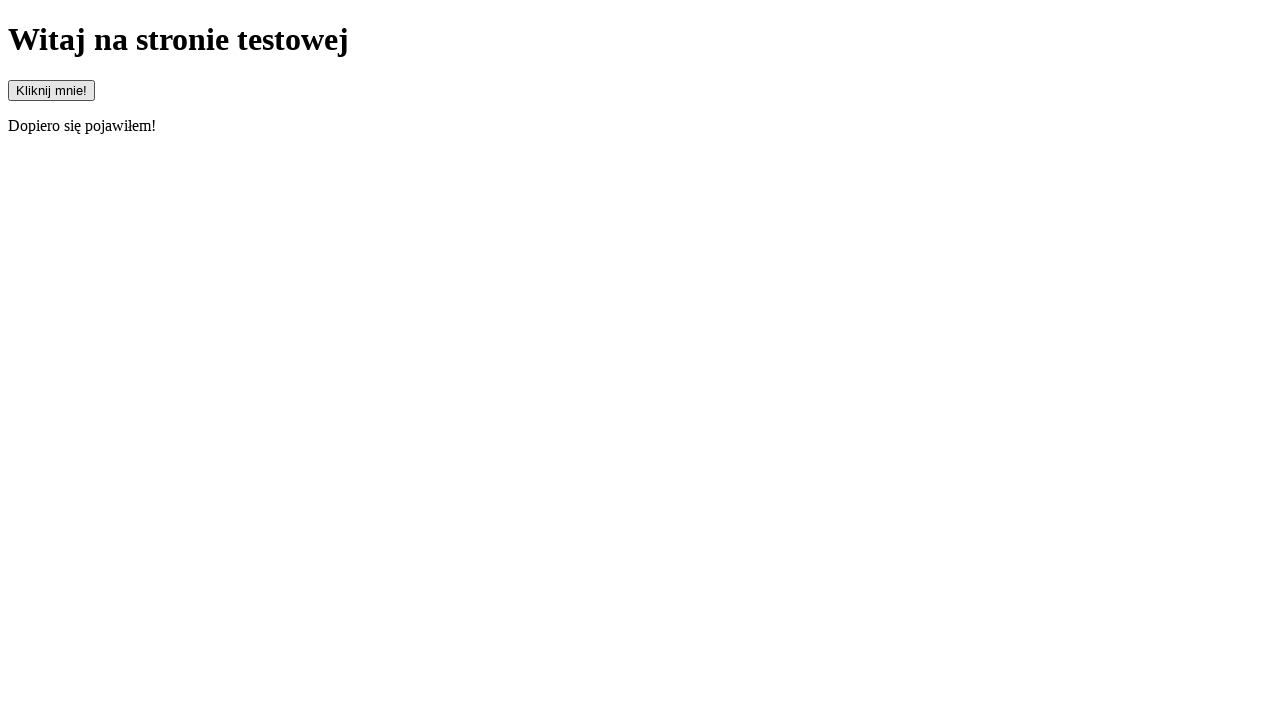

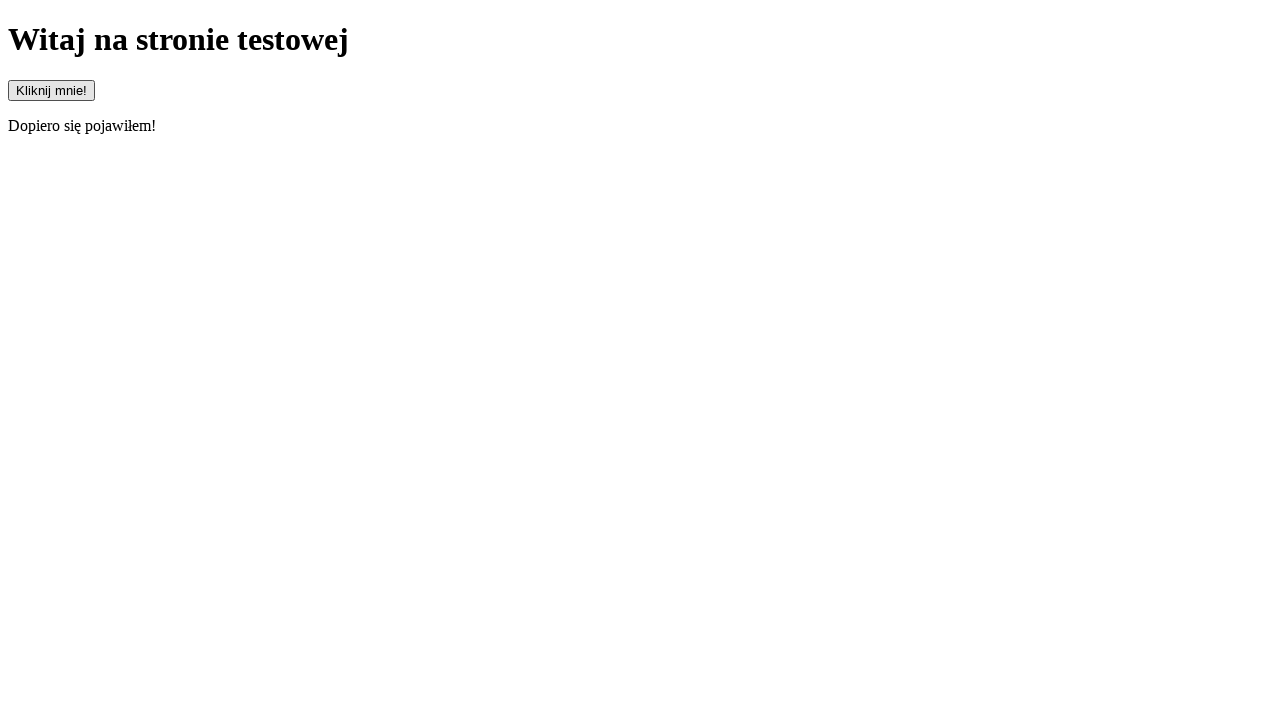